Tests a simple form by filling in first name, last name, city, and country fields using different locator strategies, then submits the form by clicking the button.

Starting URL: http://suninjuly.github.io/simple_form_find_task.html

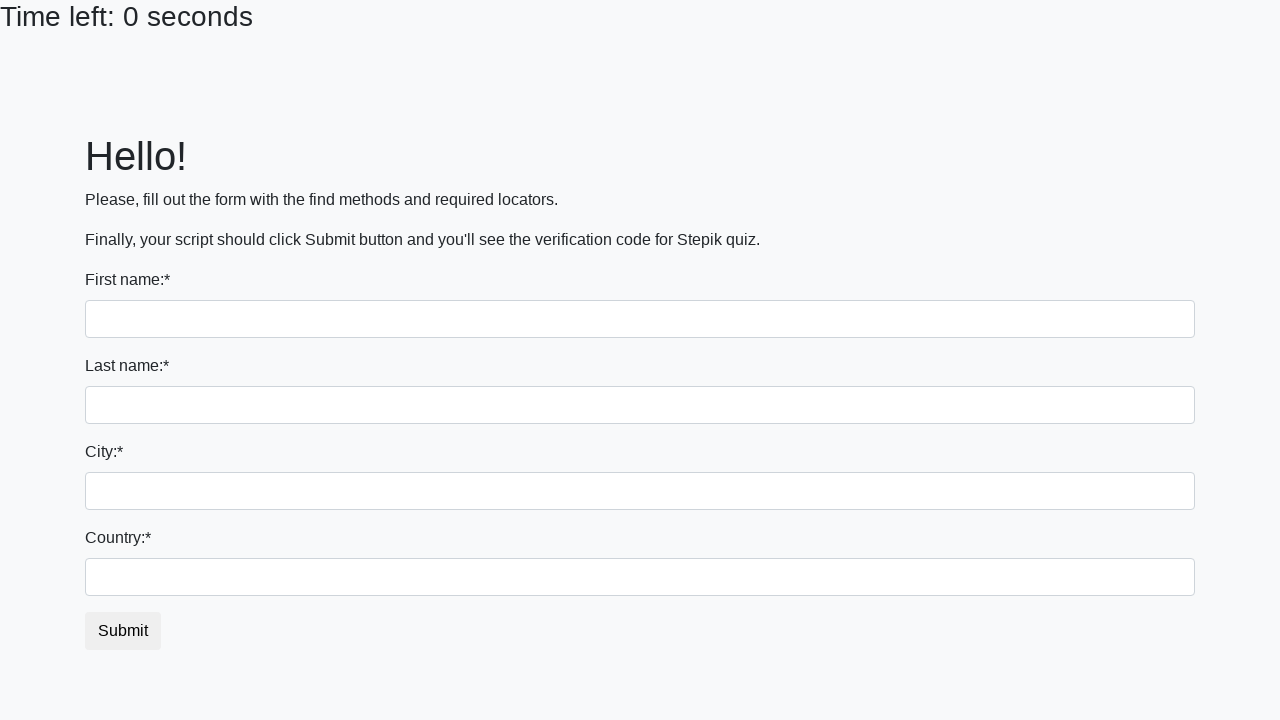

Filled first name field with 'Ivan' using tag name selector on input
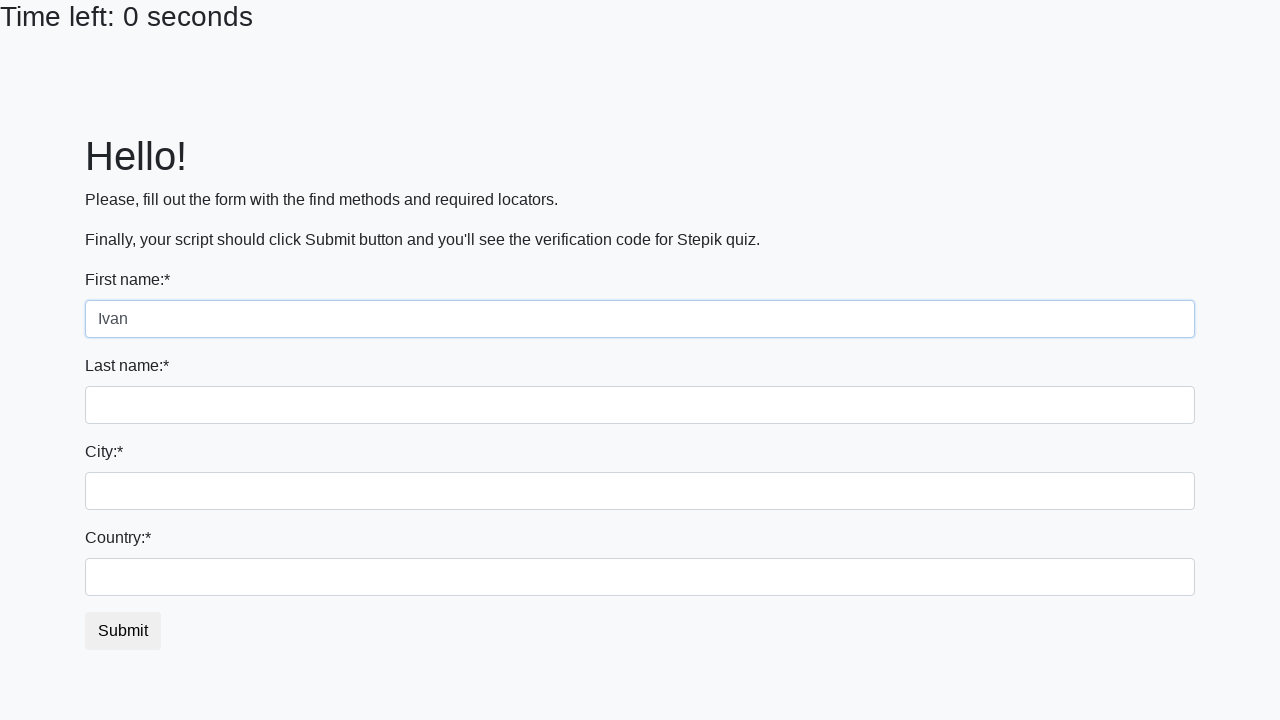

Filled last name field with 'Petrov' using name attribute selector on input[name='last_name']
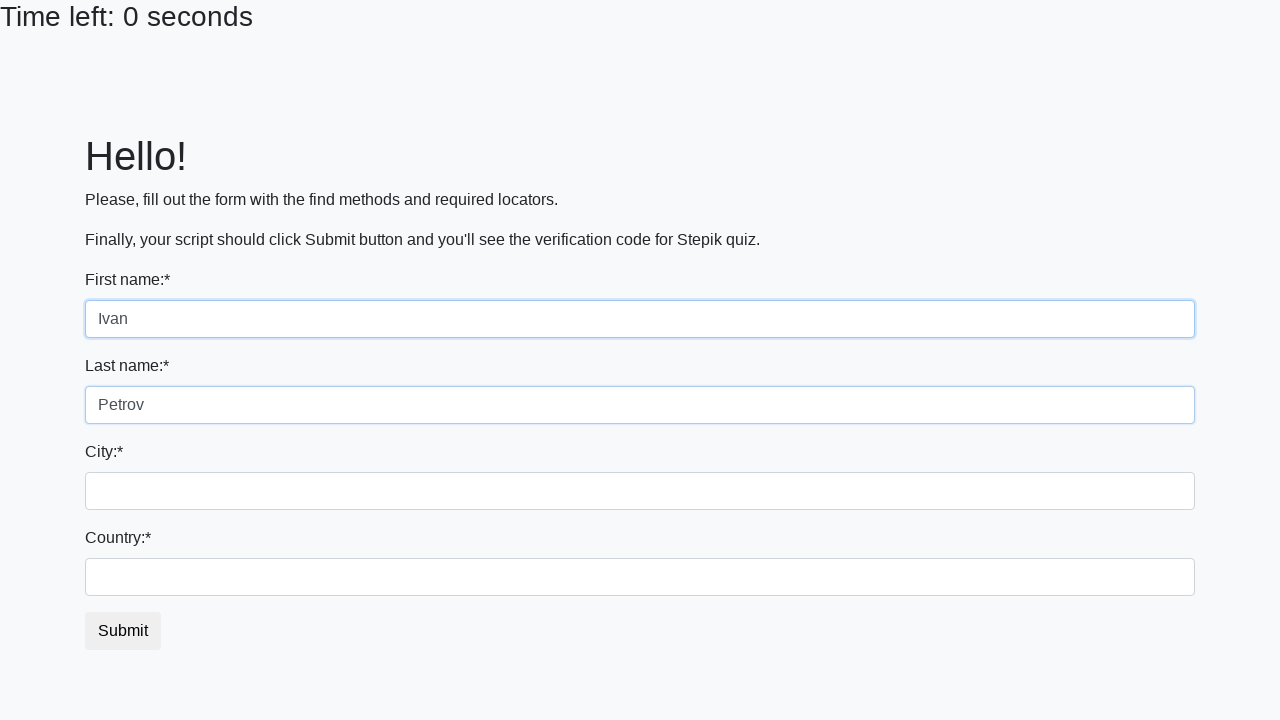

Filled city field with 'Smolensk' using class name selector on .form-control.city
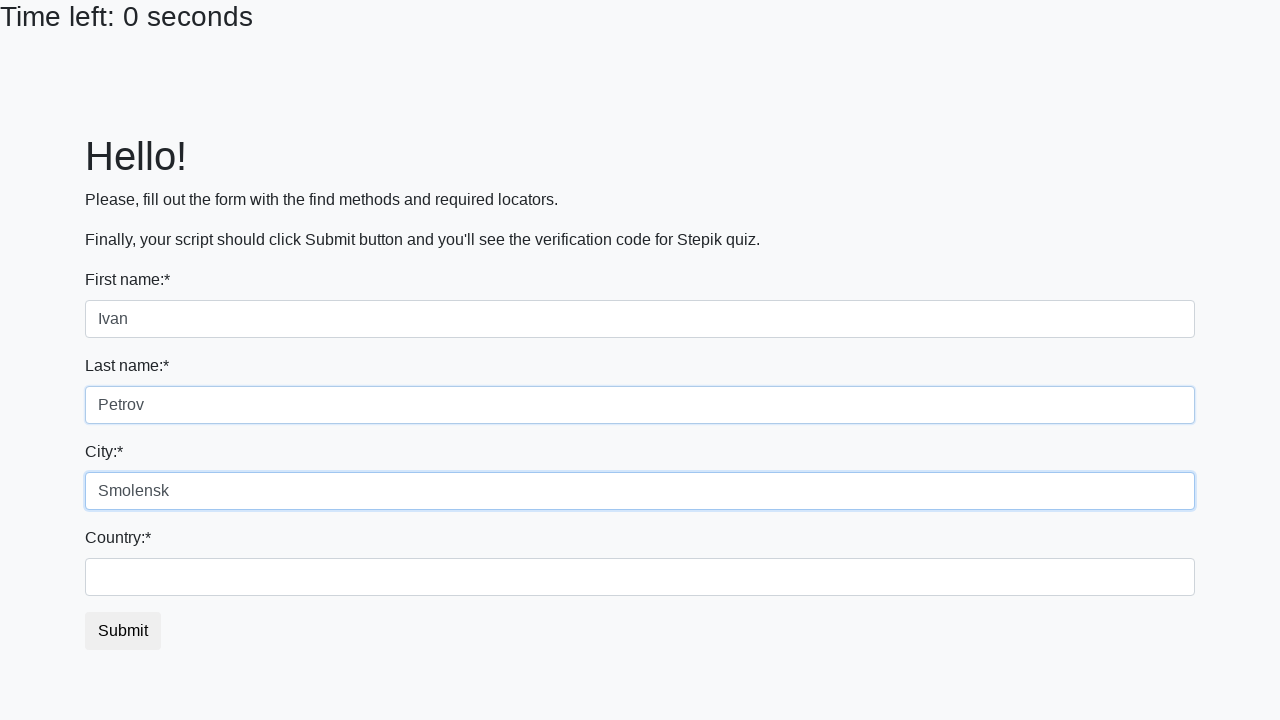

Filled country field with 'Russia' using ID selector on #country
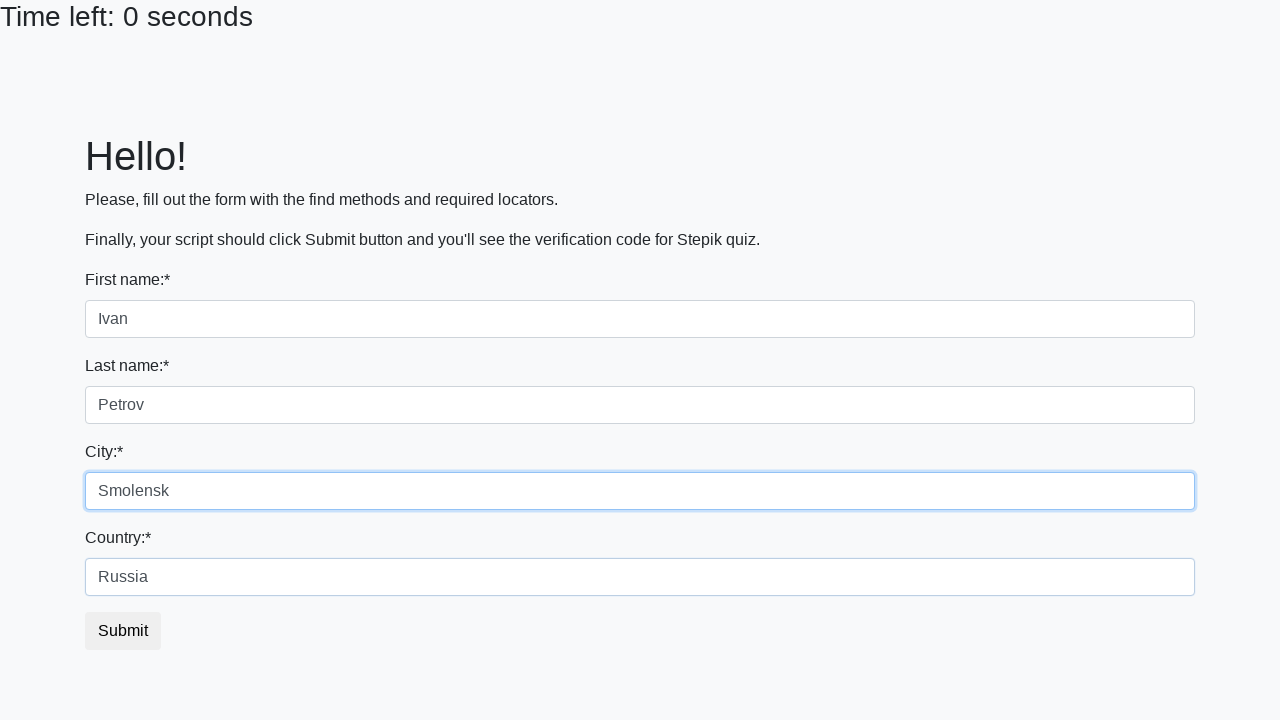

Clicked submit button to submit the form at (123, 631) on button.btn
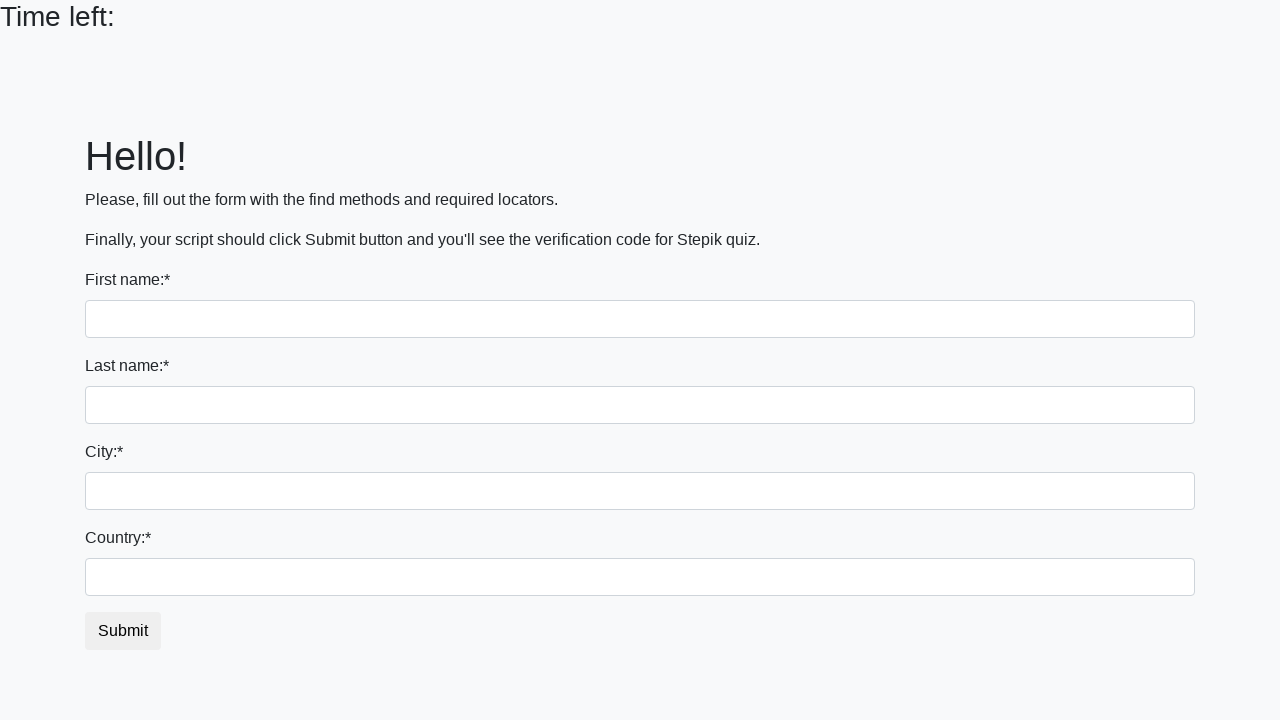

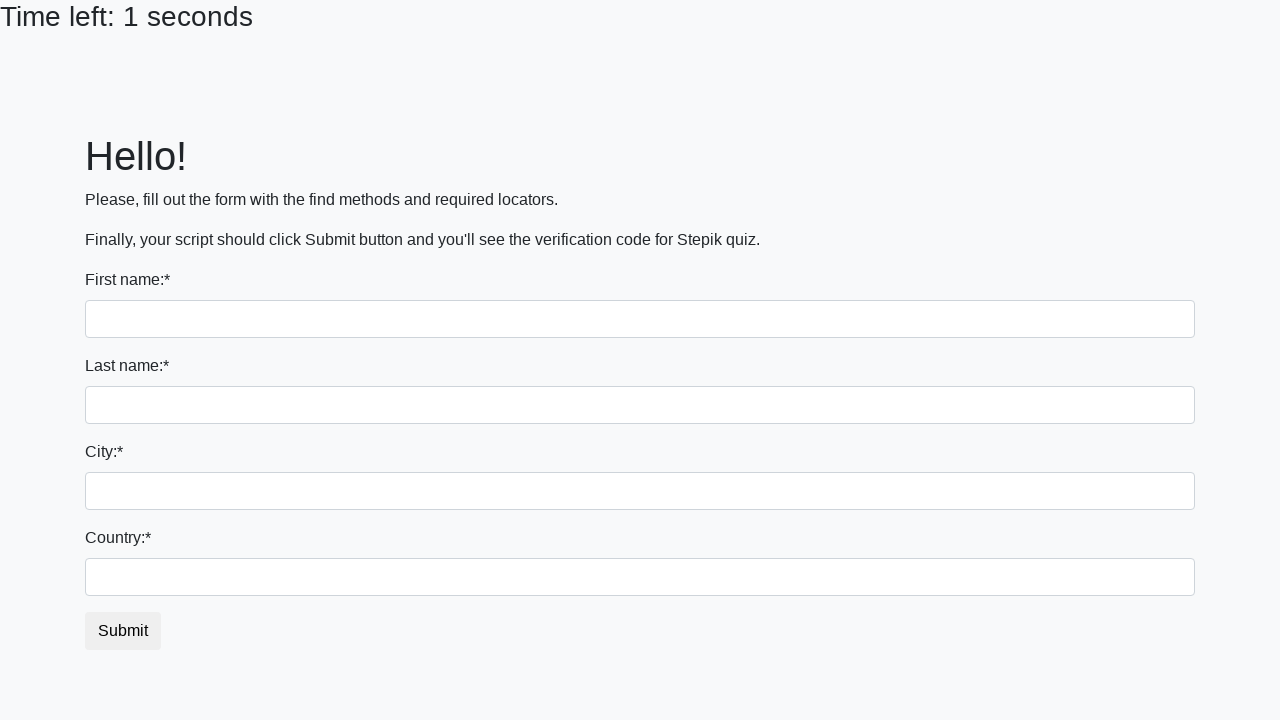